Tests element enabled and selected states by verifying form elements' states and toggling checkboxes

Starting URL: https://automationfc.github.io/basic-form/index.html

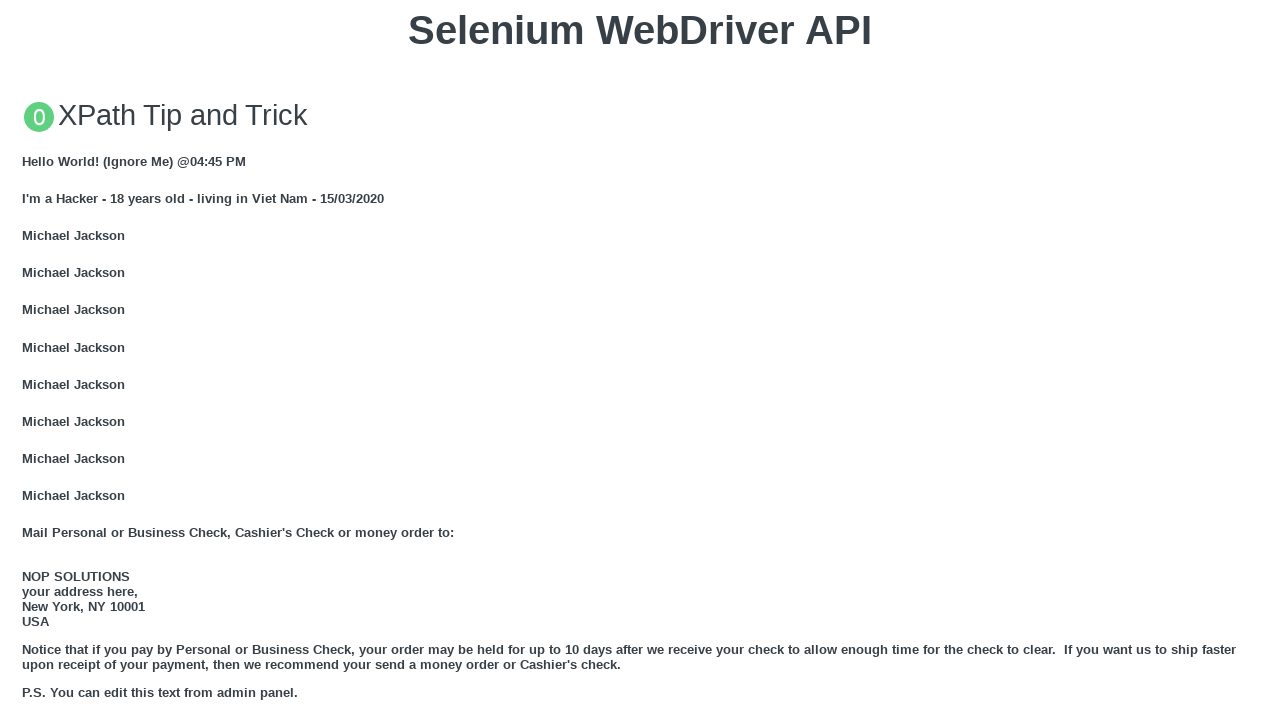

Checked if email textbox is enabled
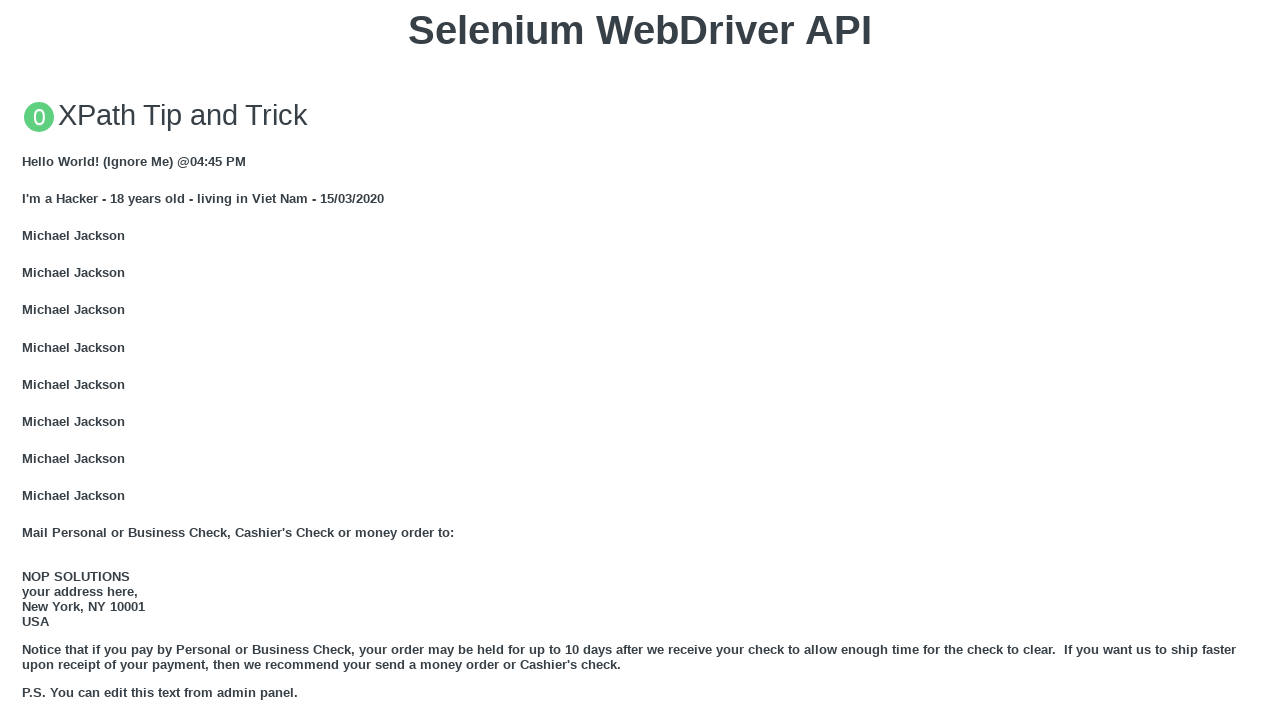

Checked if slider 1 is enabled
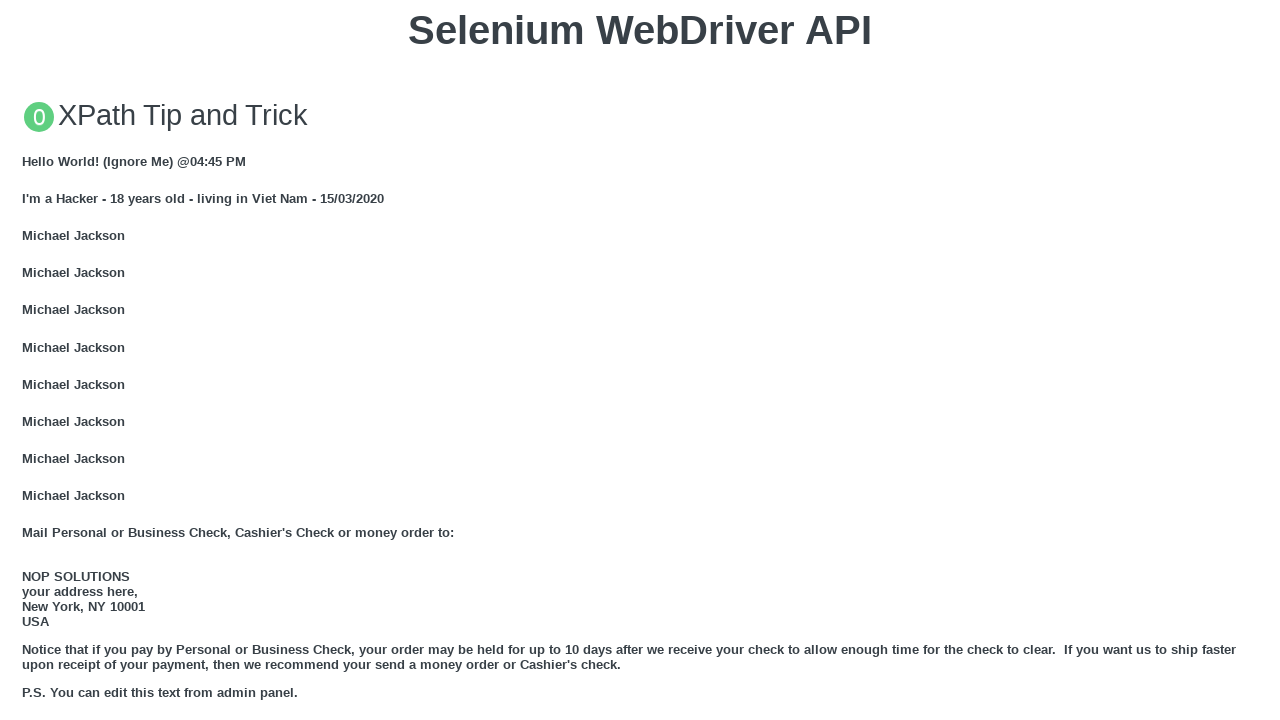

Checked if slider 2 is disabled
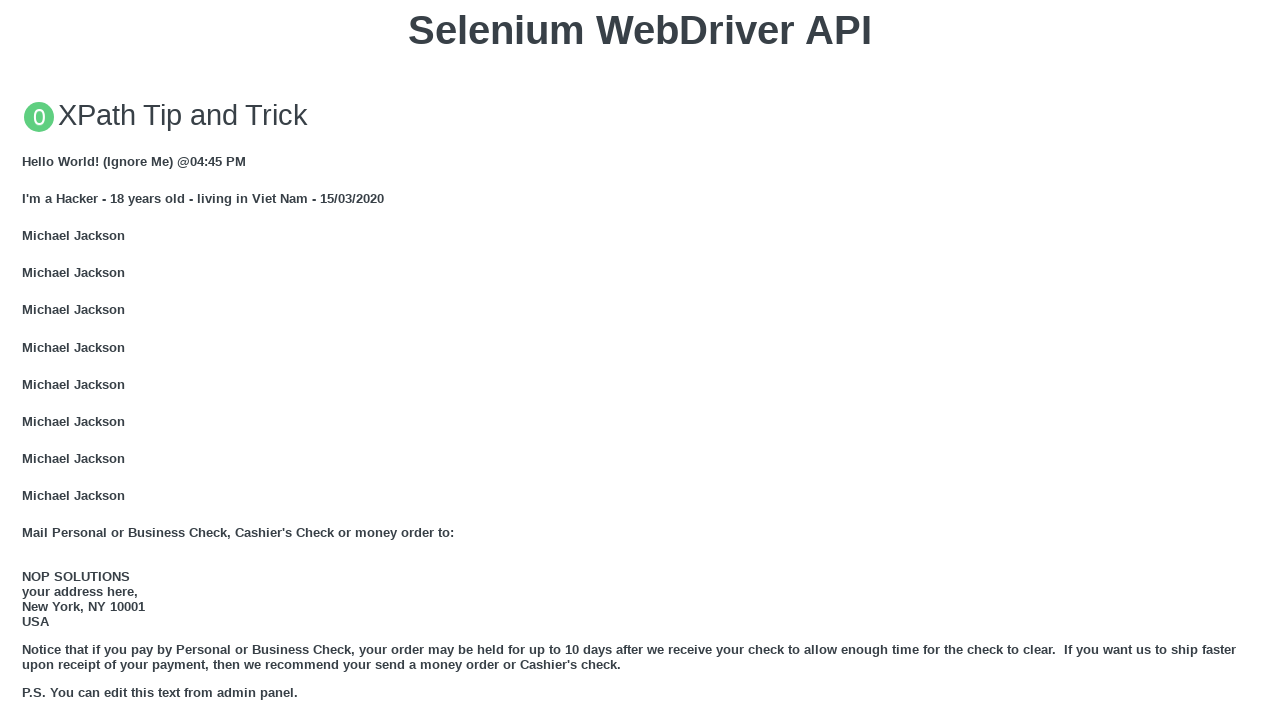

Clicked 'Under 18' radio button to select it at (28, 360) on #under_18
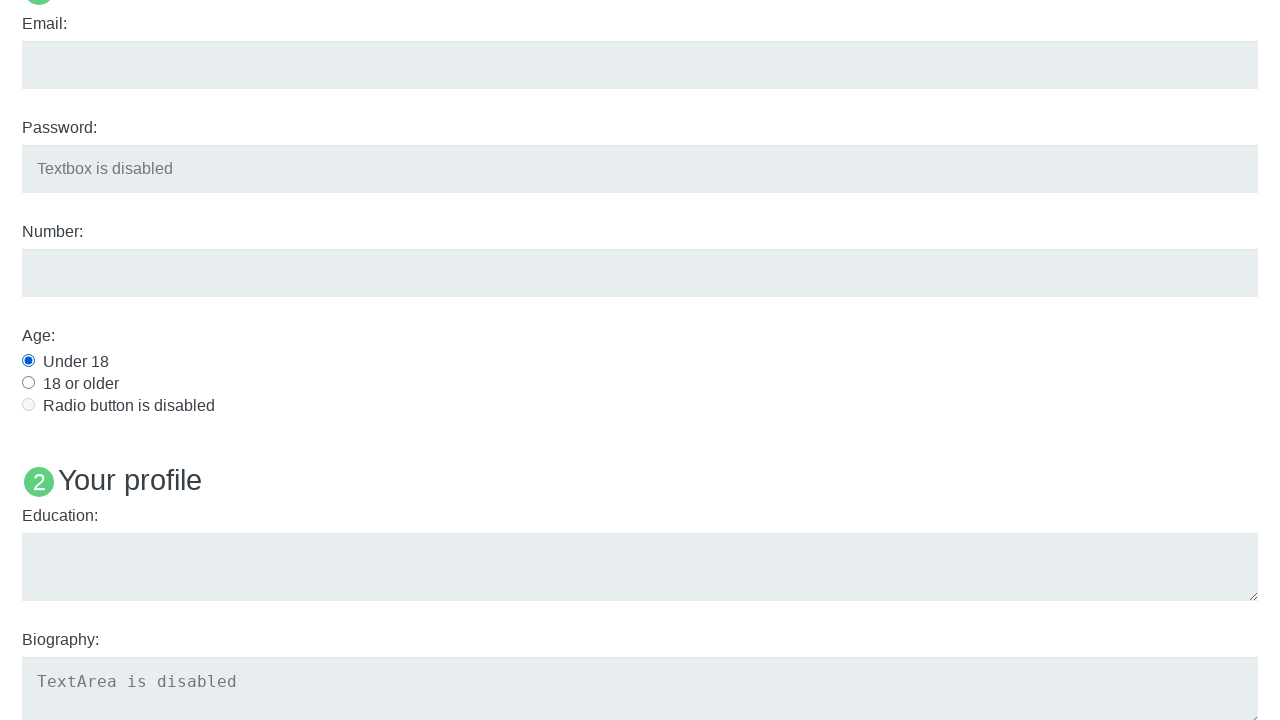

Clicked 'Java' checkbox to select it at (28, 361) on #java
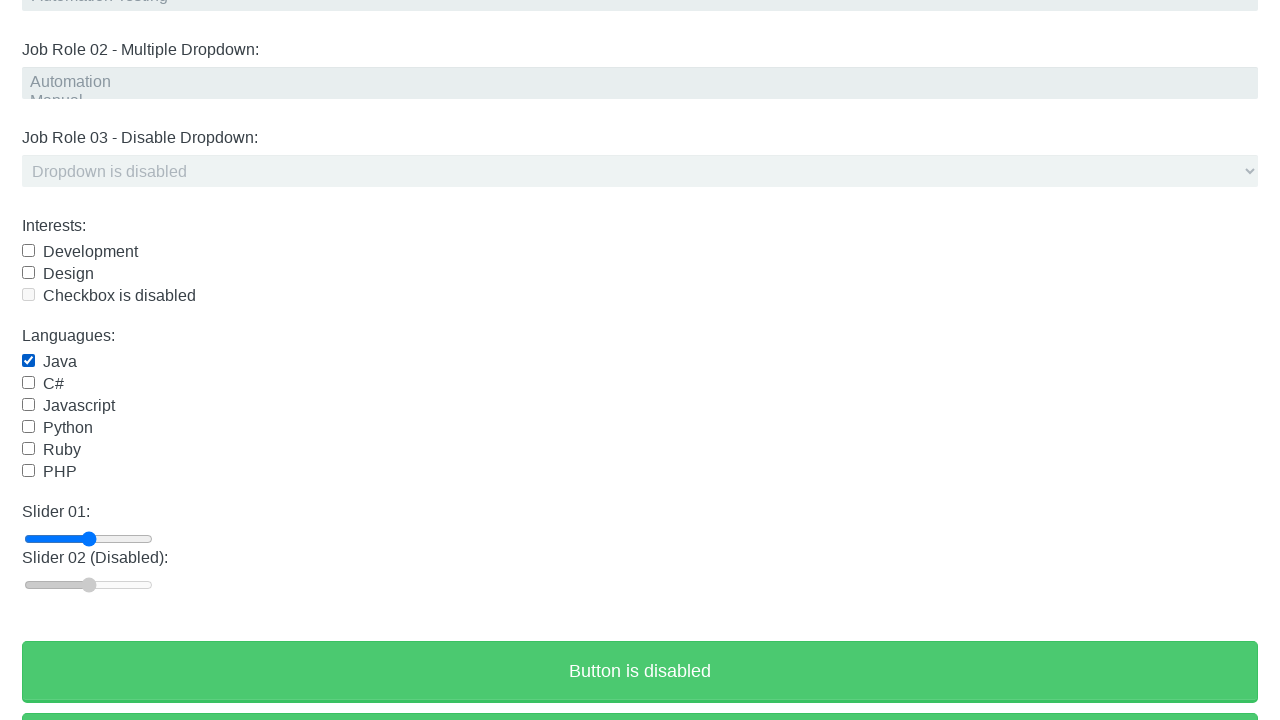

Verified 'Under 18' radio button is selected
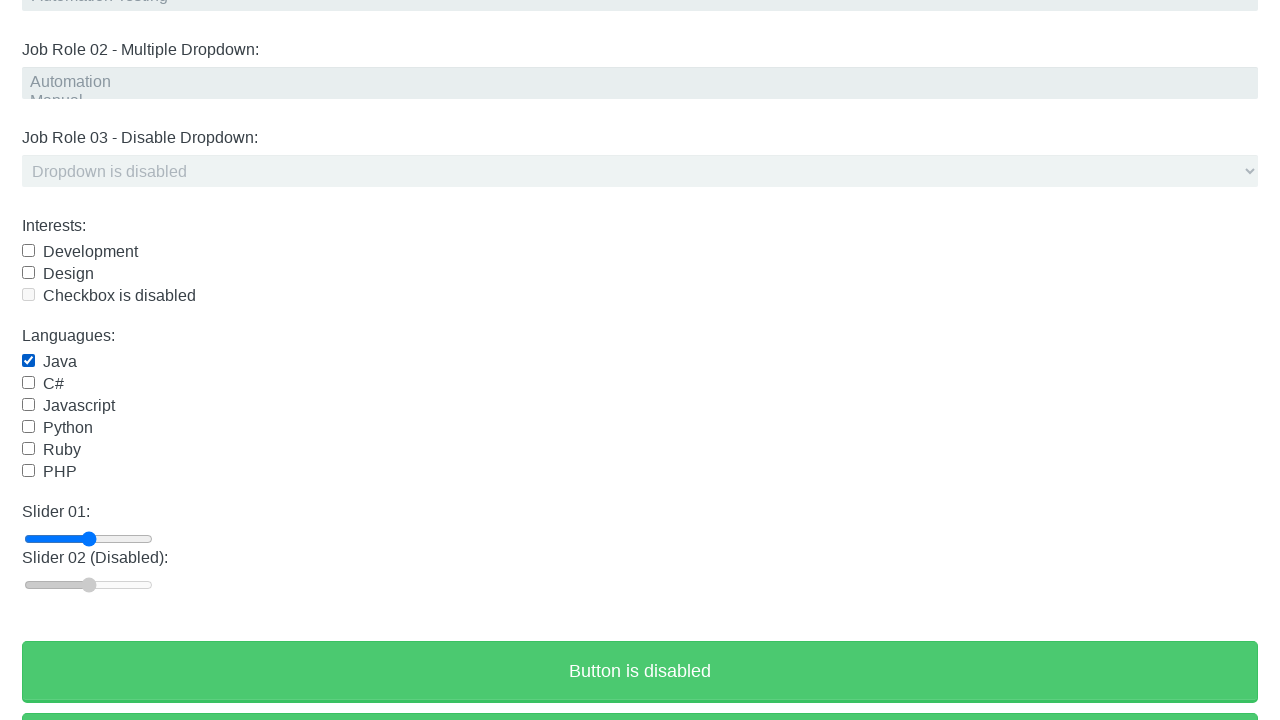

Verified 'Java' checkbox is selected
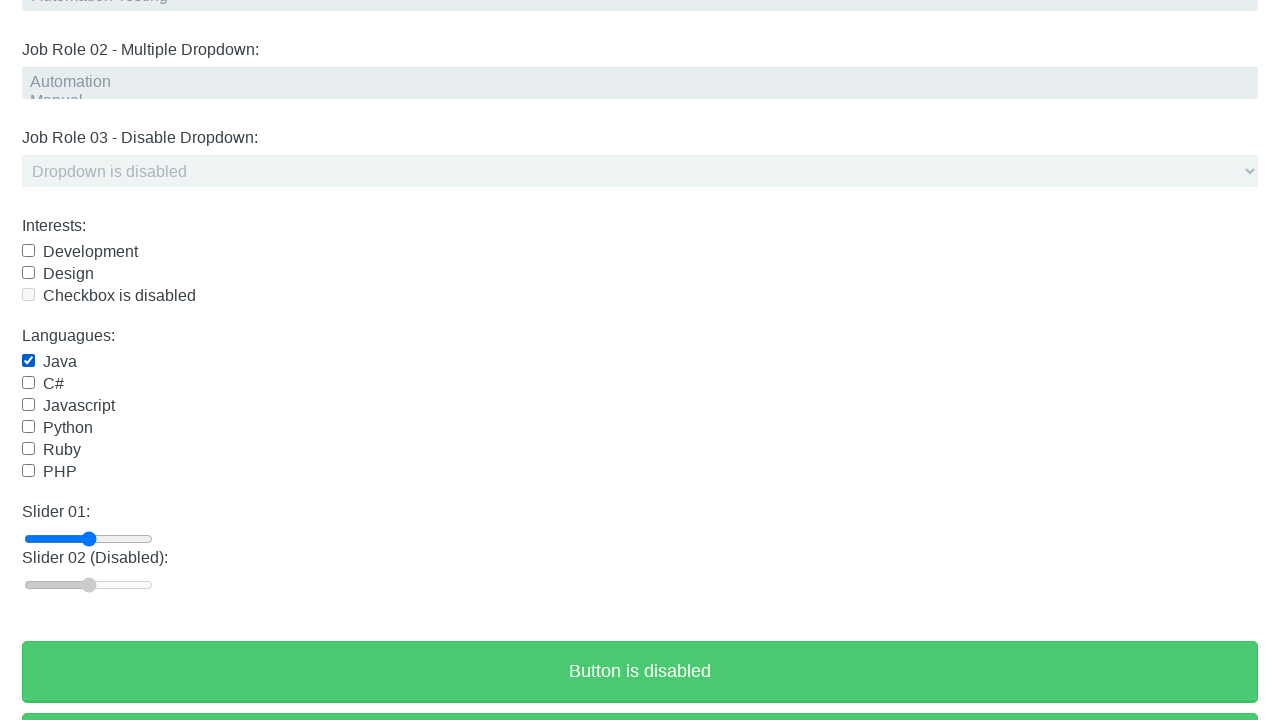

Clicked 'Under 18' radio button again at (28, 360) on #under_18
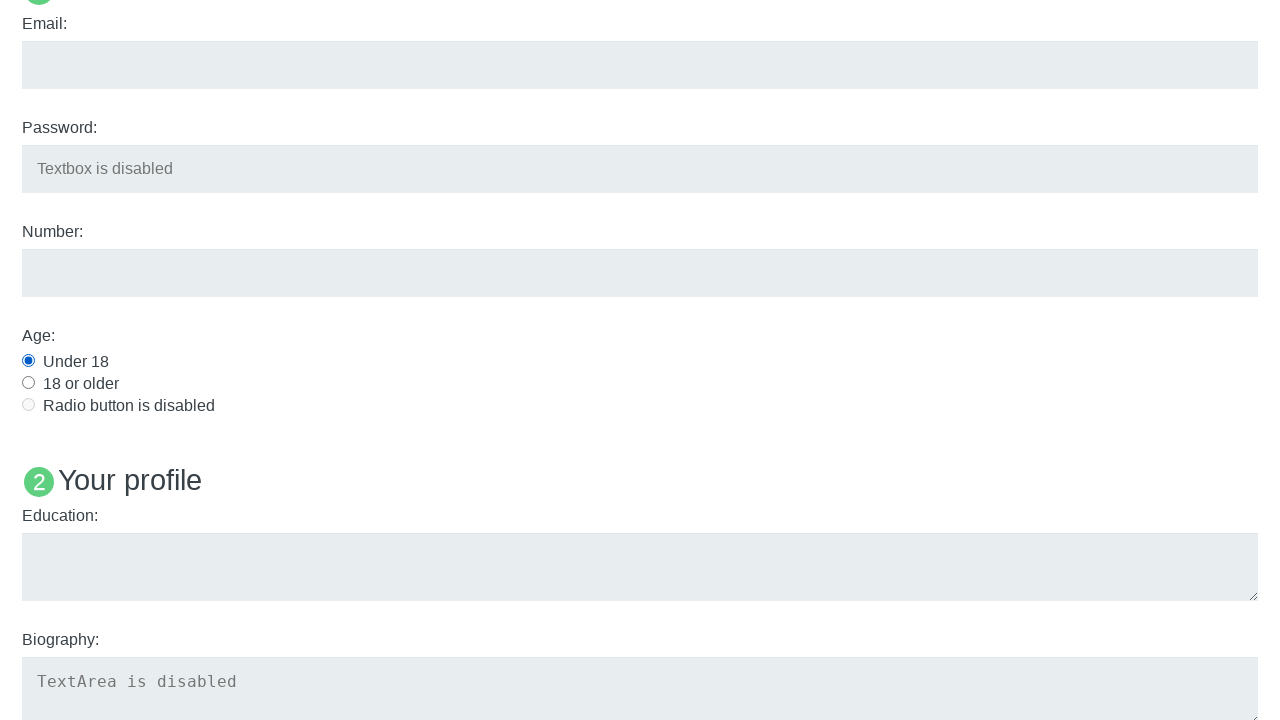

Clicked 'Java' checkbox again to deselect it at (28, 361) on #java
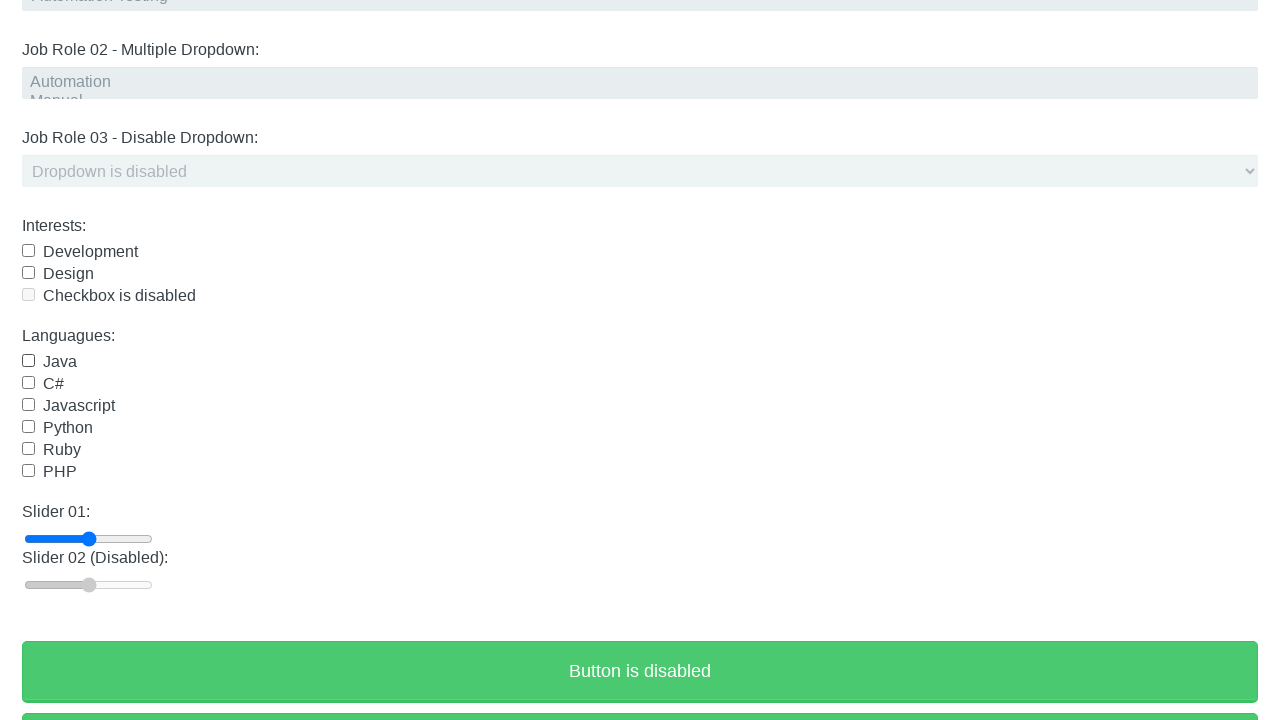

Verified 'Under 18' radio button is still selected
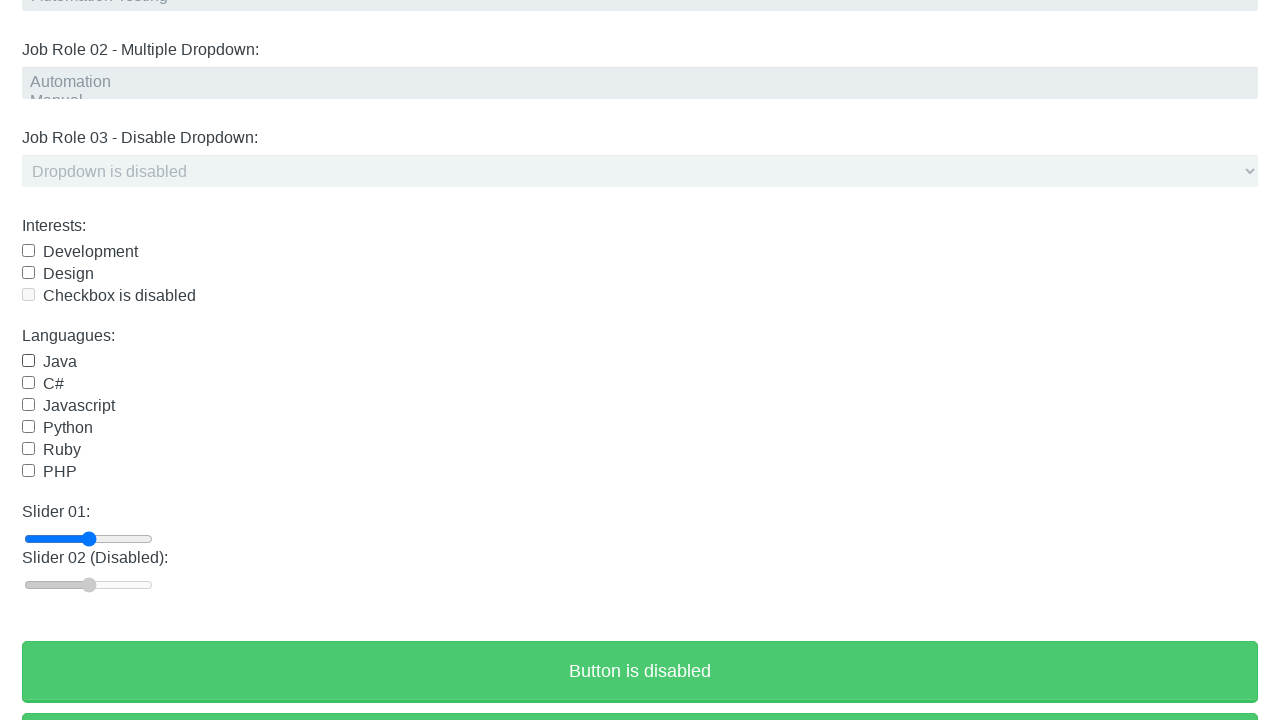

Verified 'Java' checkbox is now deselected
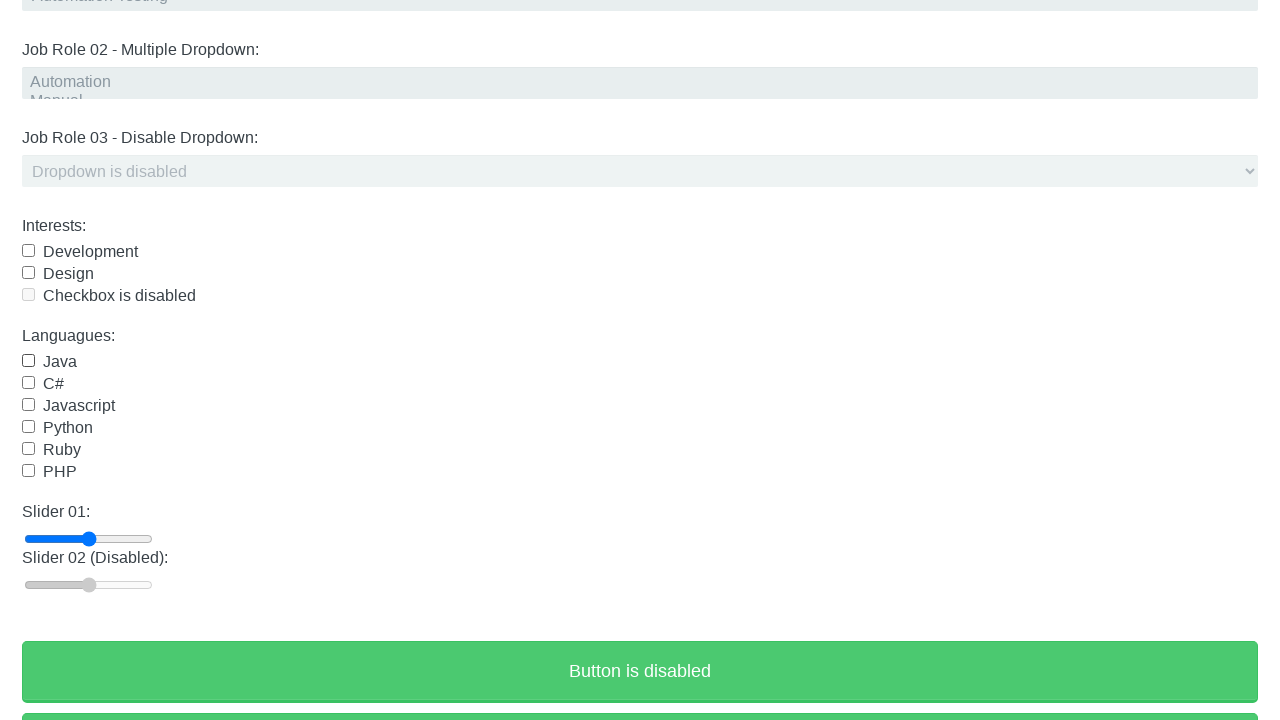

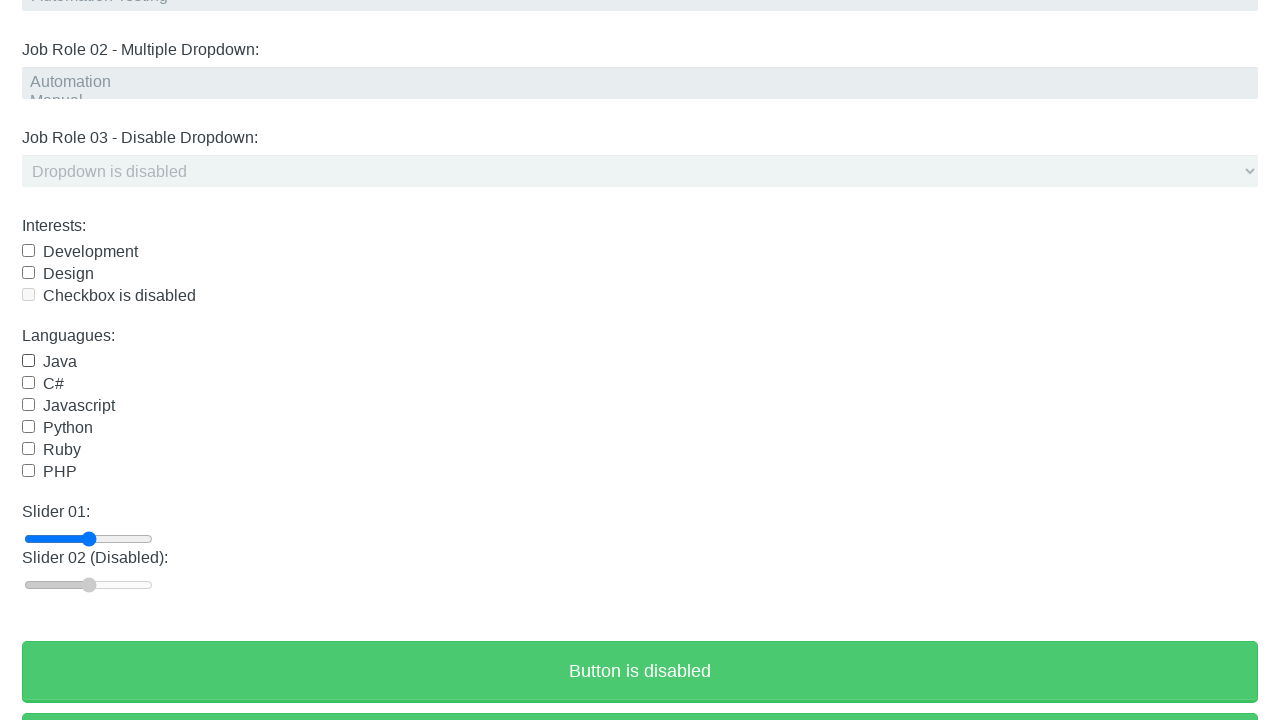